Tests various browser actions including right-click (context click) on a file upload element, double-click on an element, and hover (move to element) on a heading, navigating across three different test pages.

Starting URL: https://testeroprogramowania.github.io/selenium/fileupload.html

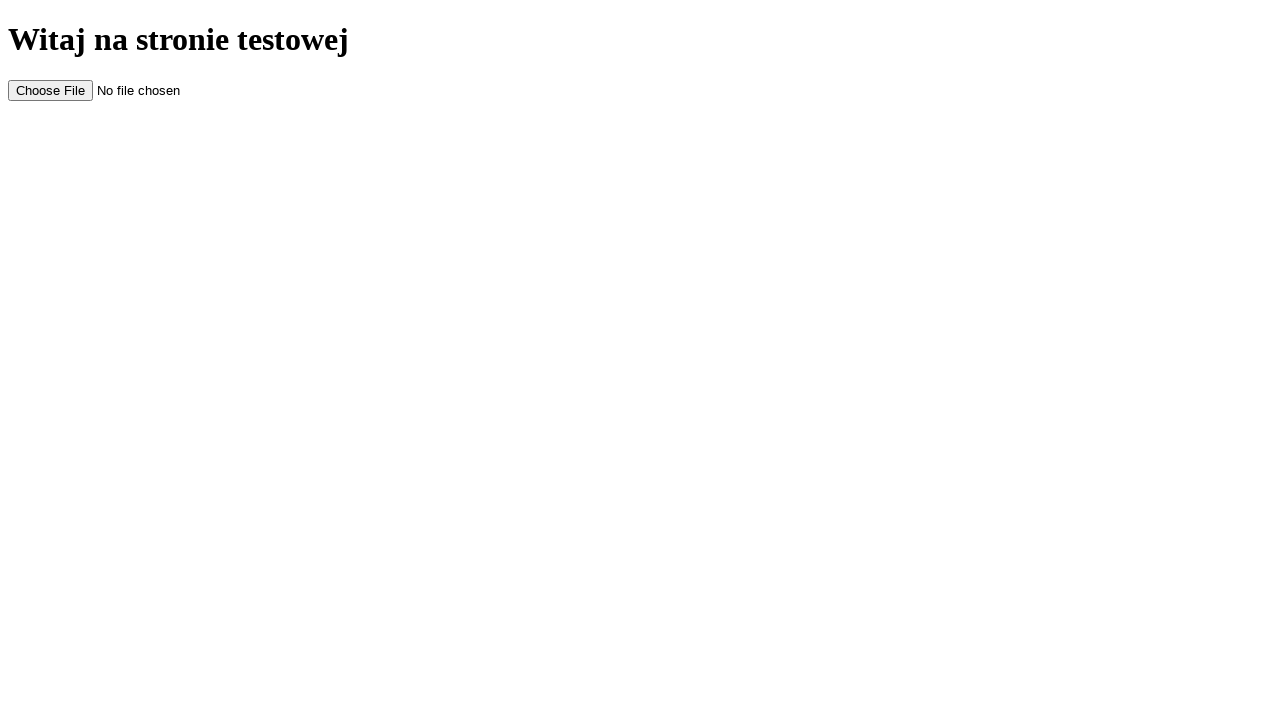

Right-clicked on file upload element at (127, 90) on #myFile
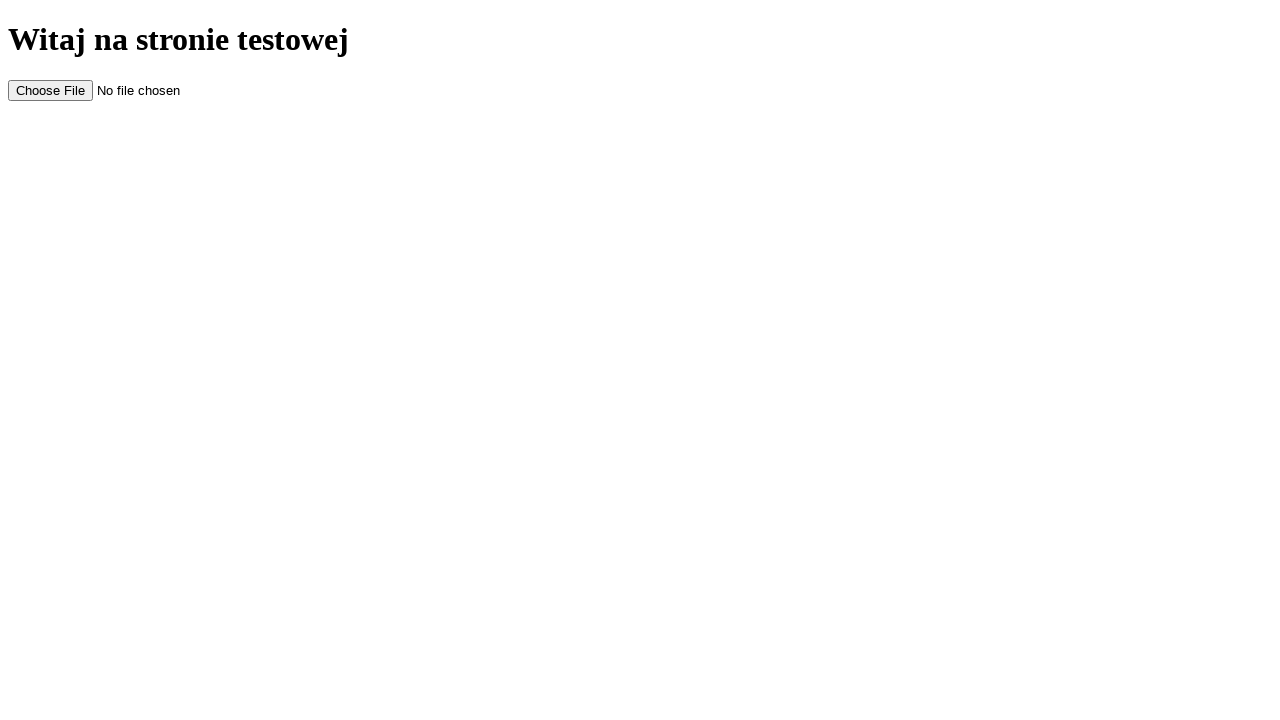

Navigated to double-click test page
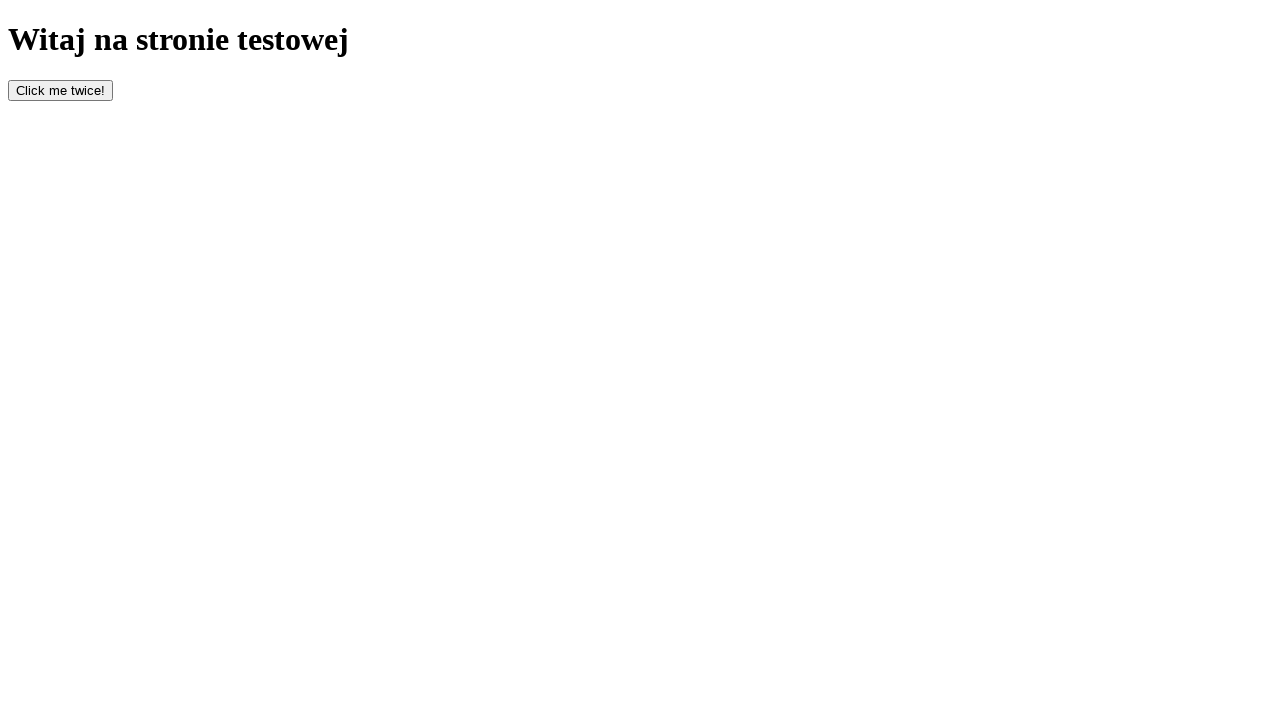

Double-clicked on bottom element at (60, 90) on #bottom
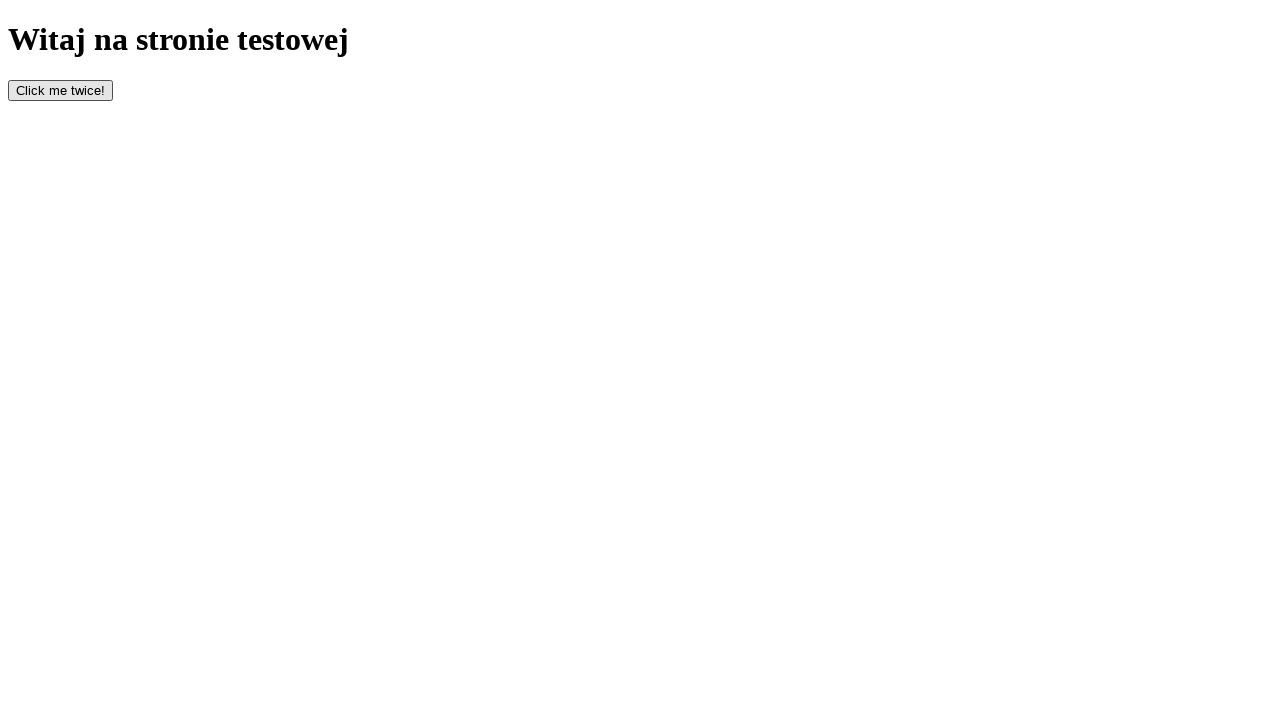

Navigated to basics test page
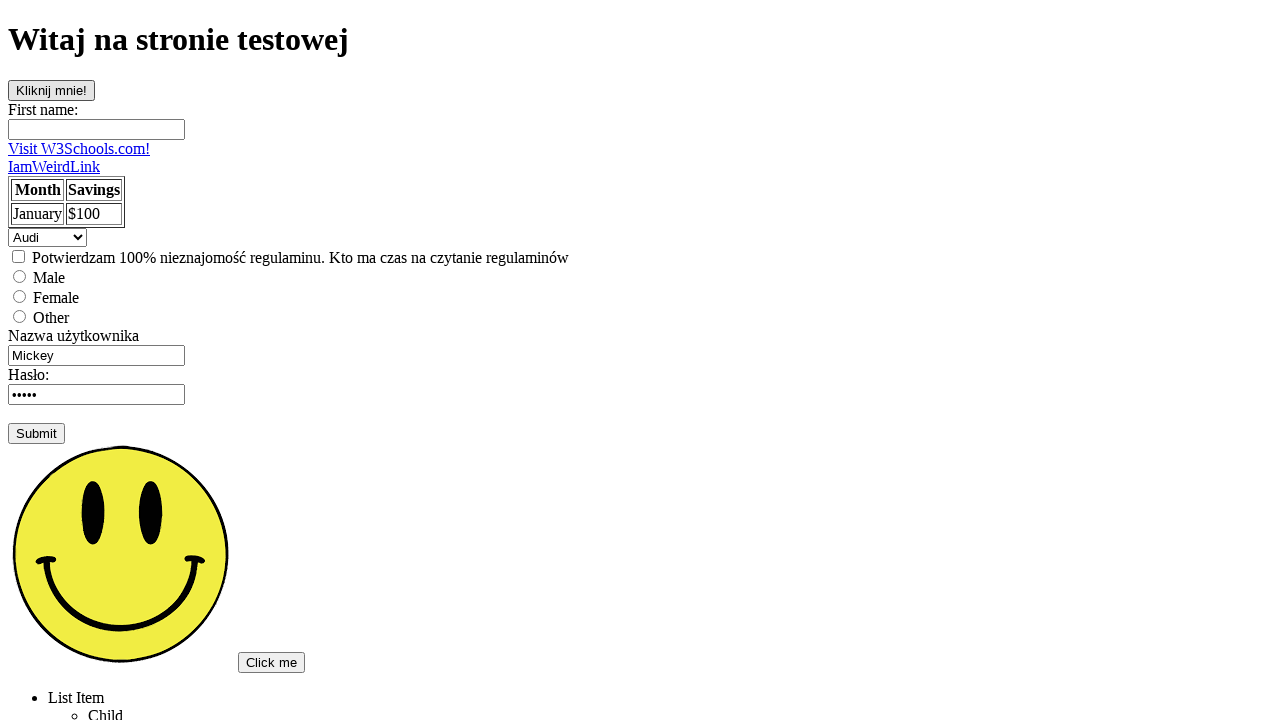

Hovered over h1 heading element at (640, 40) on h1
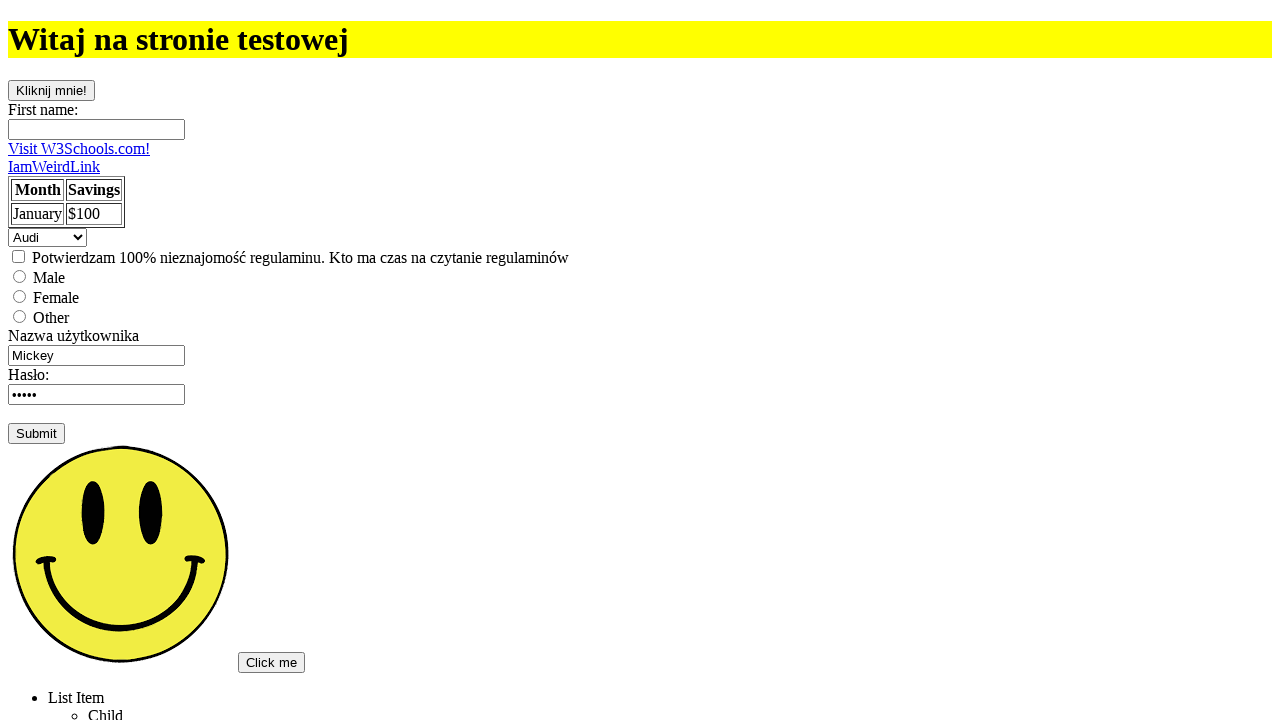

Table cell in row 2, column 2 is visible and loaded
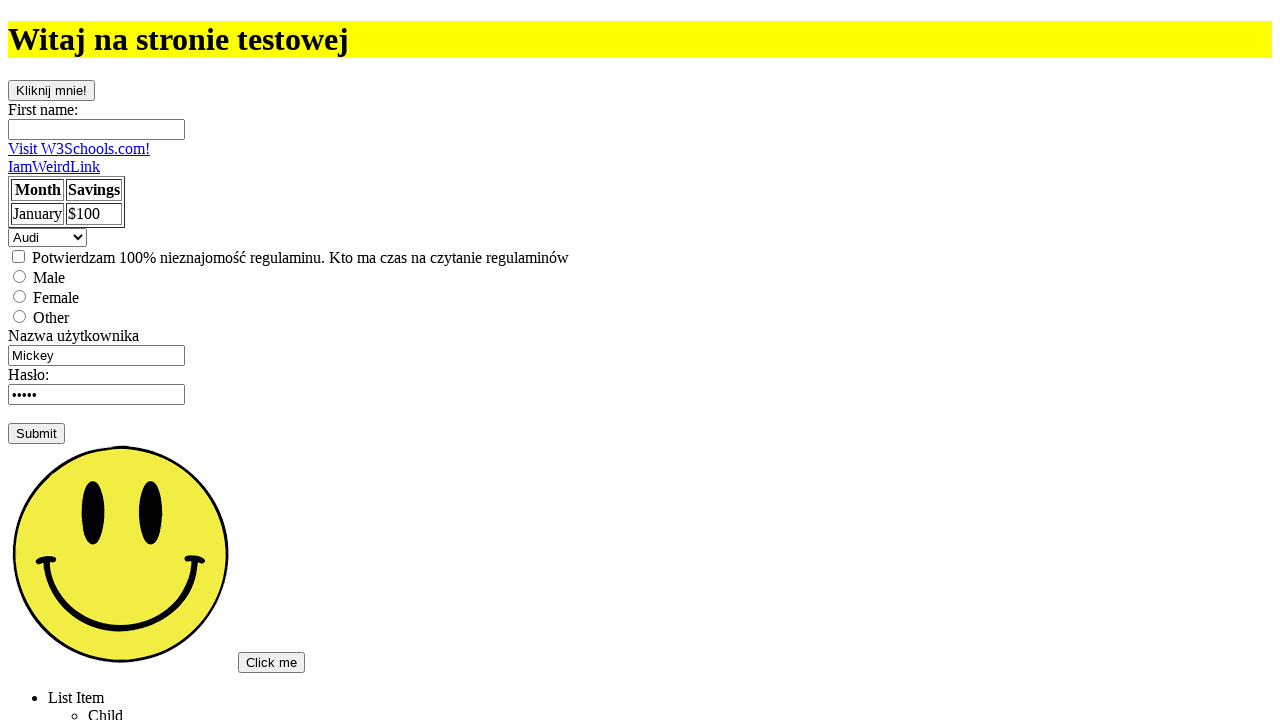

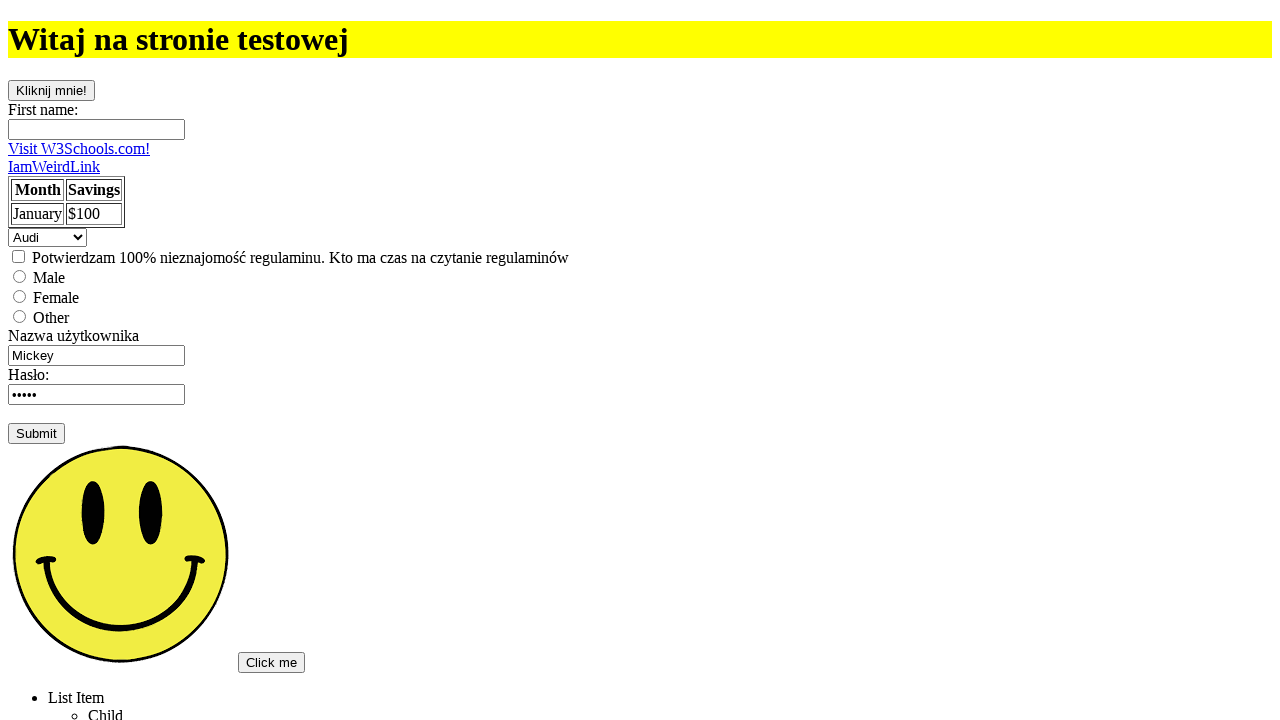